Opens the styles page and verifies the correct header text is displayed

Starting URL: https://kristinek.github.io/site/examples/styles

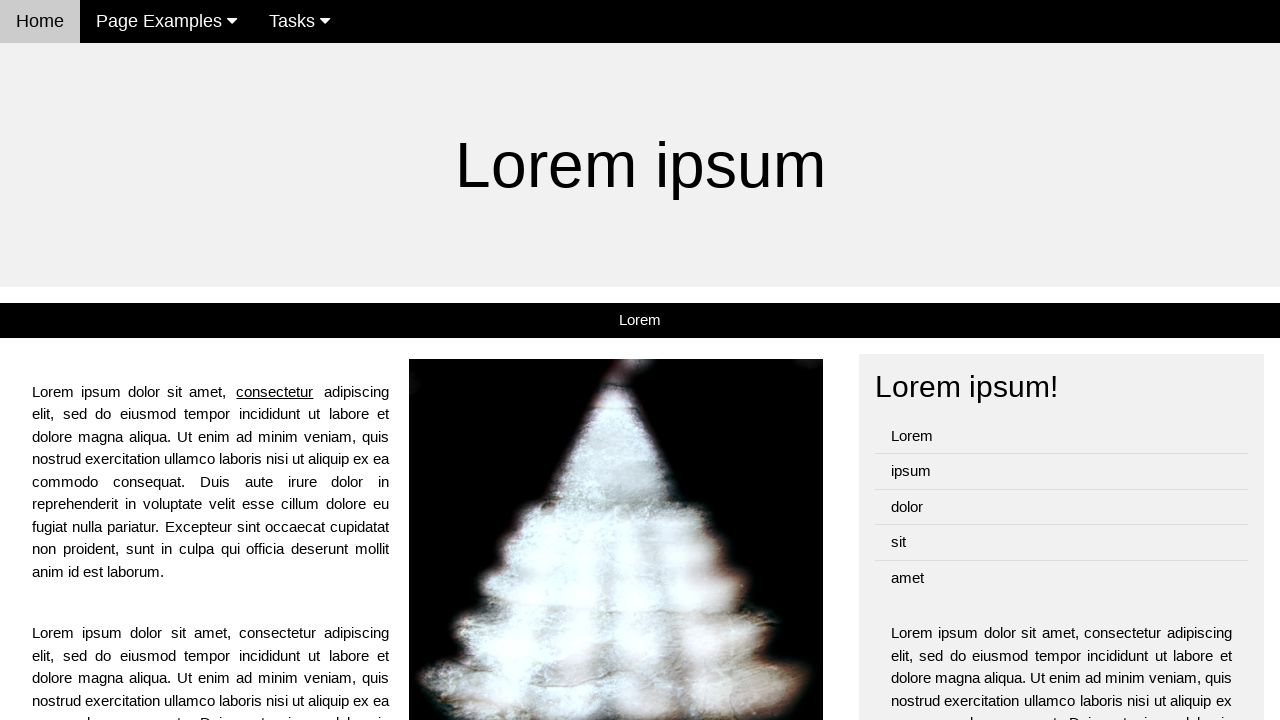

Navigated to styles page
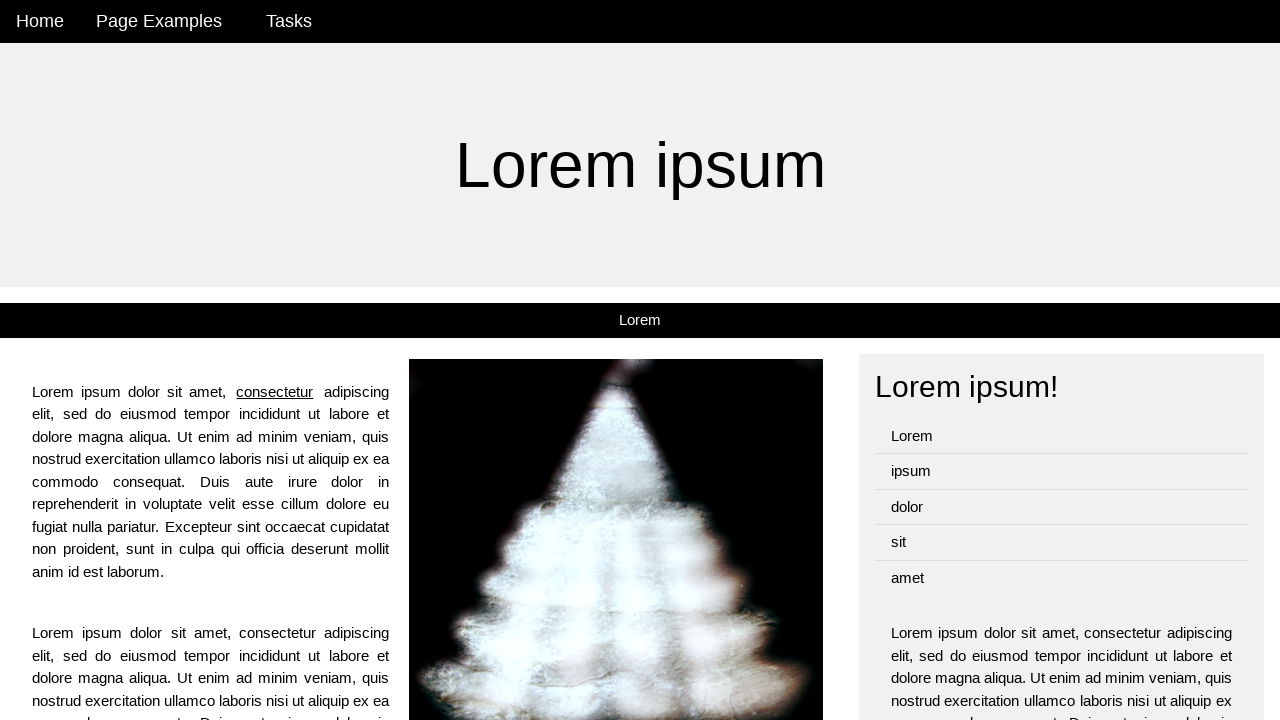

Located h1 header element
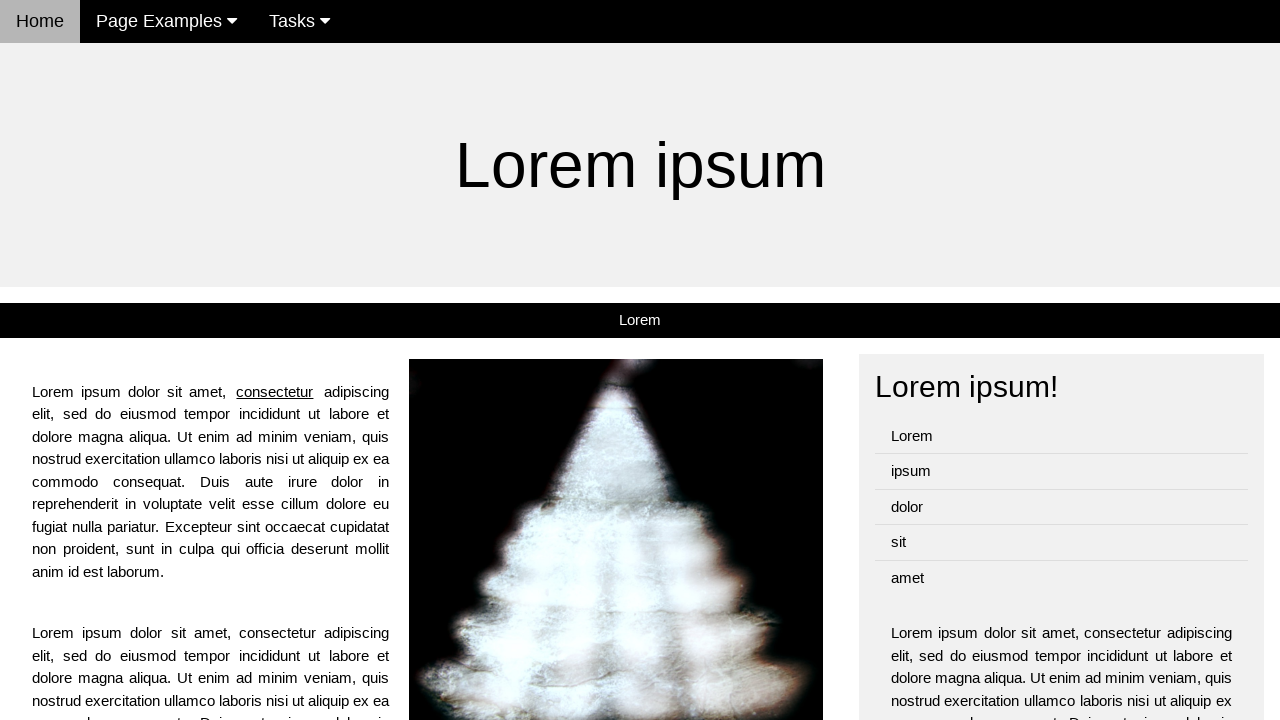

Waited for h1 header to be present
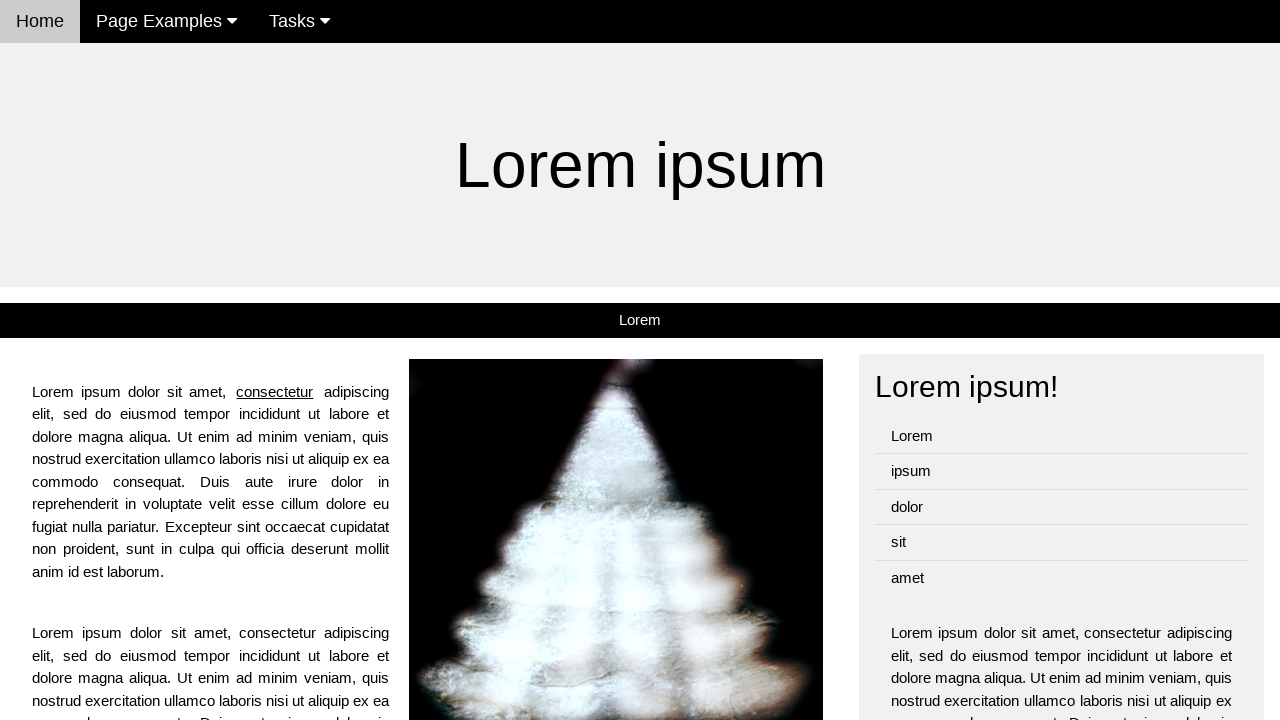

Verified header text is 'Lorem ipsum'
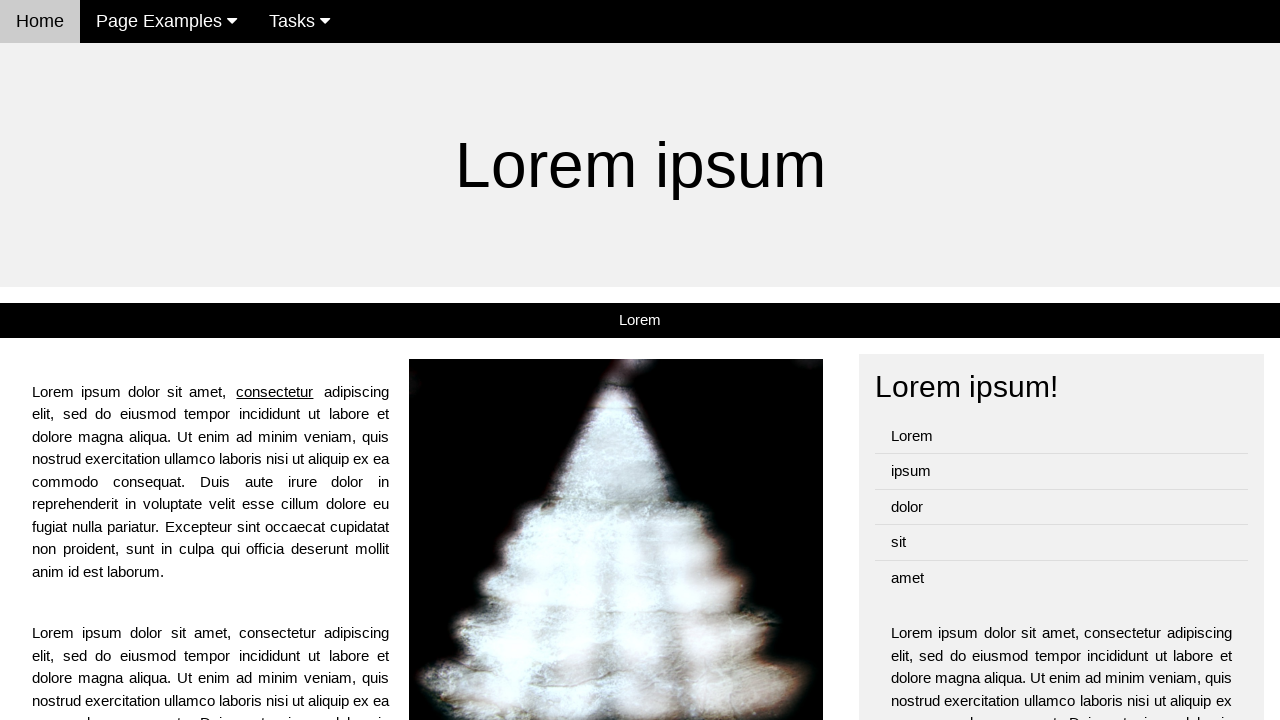

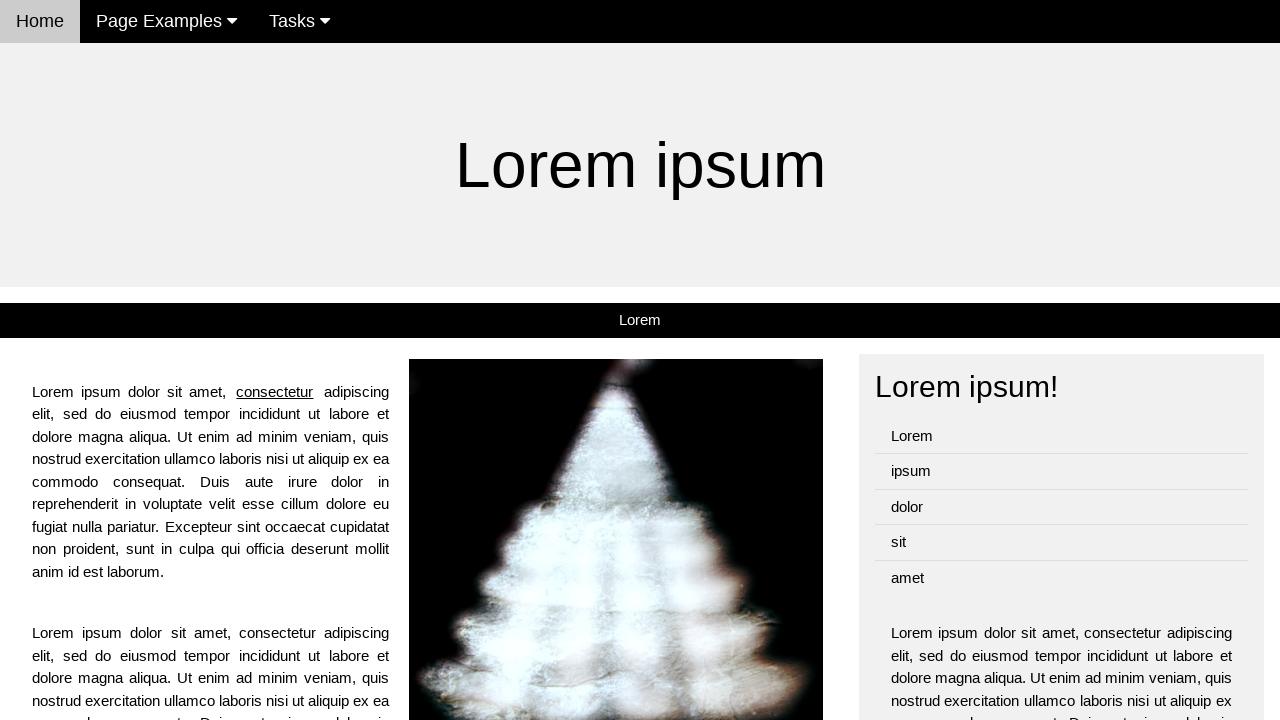